Tests that new todo items are appended to the bottom of the list by adding 3 items and verifying the count

Starting URL: https://demo.playwright.dev/todomvc

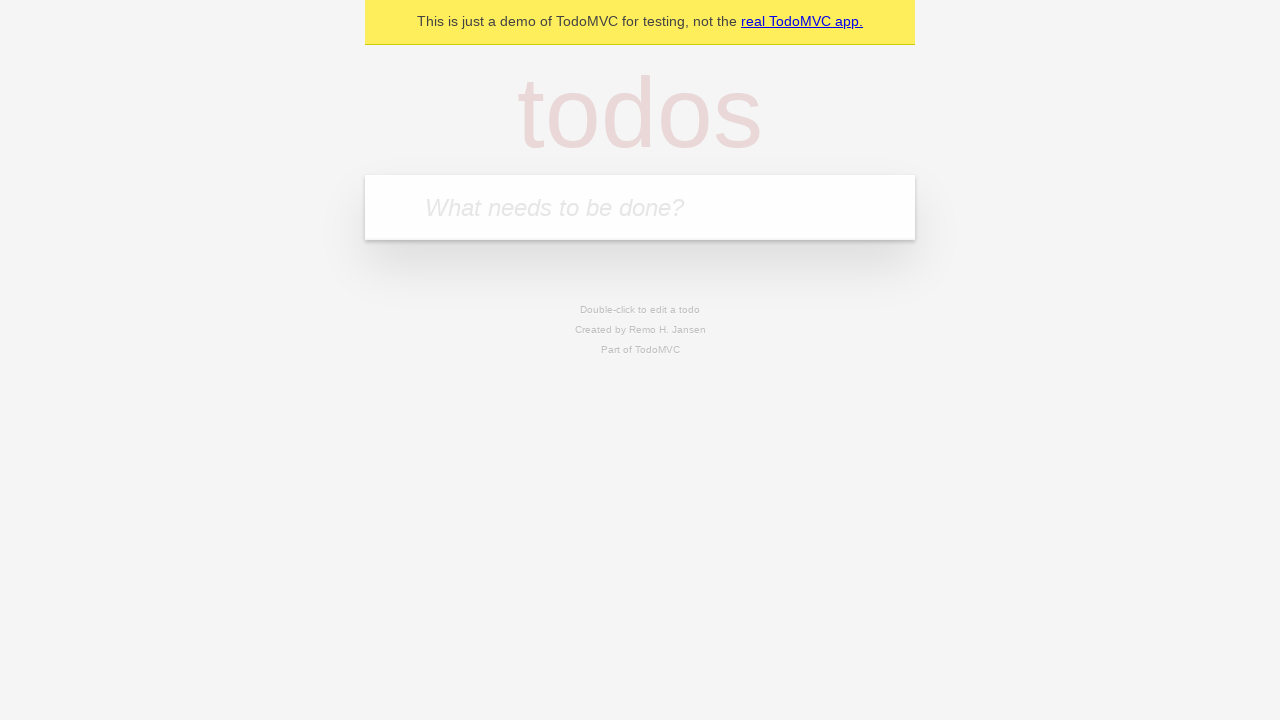

Filled todo input field with 'buy some cheese' on internal:attr=[placeholder="What needs to be done?"i]
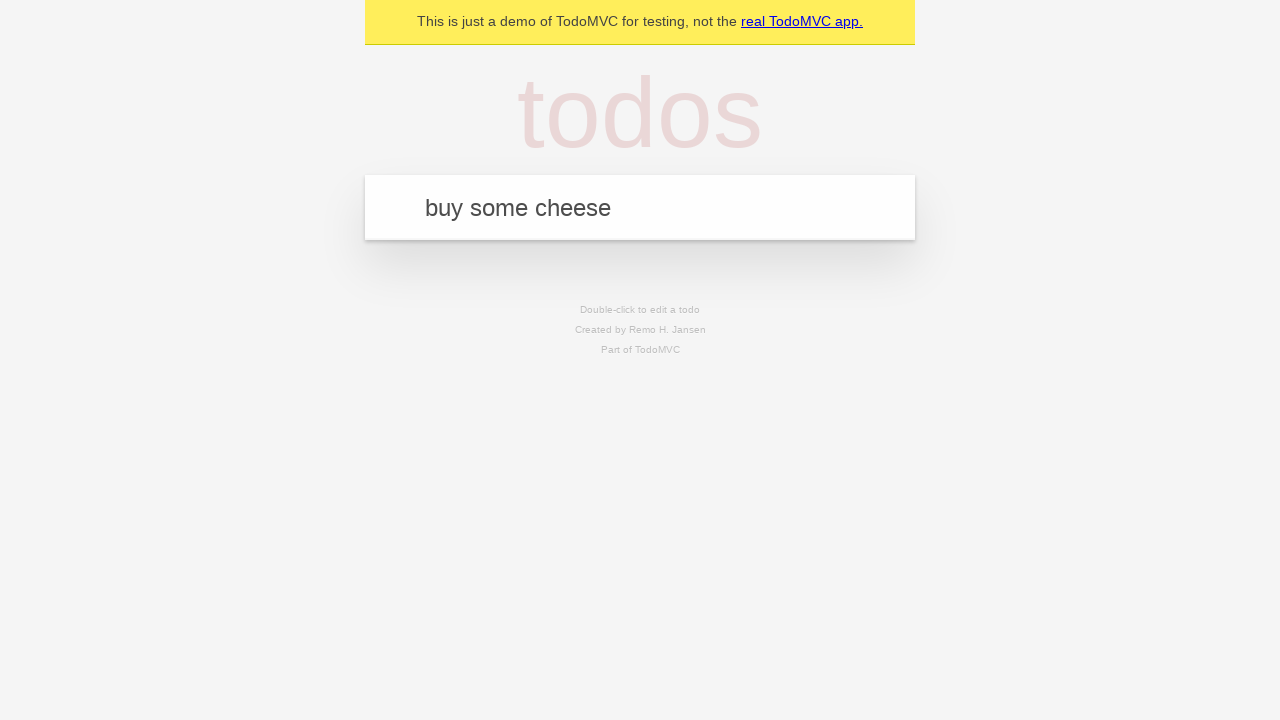

Pressed Enter to add todo item 'buy some cheese' on internal:attr=[placeholder="What needs to be done?"i]
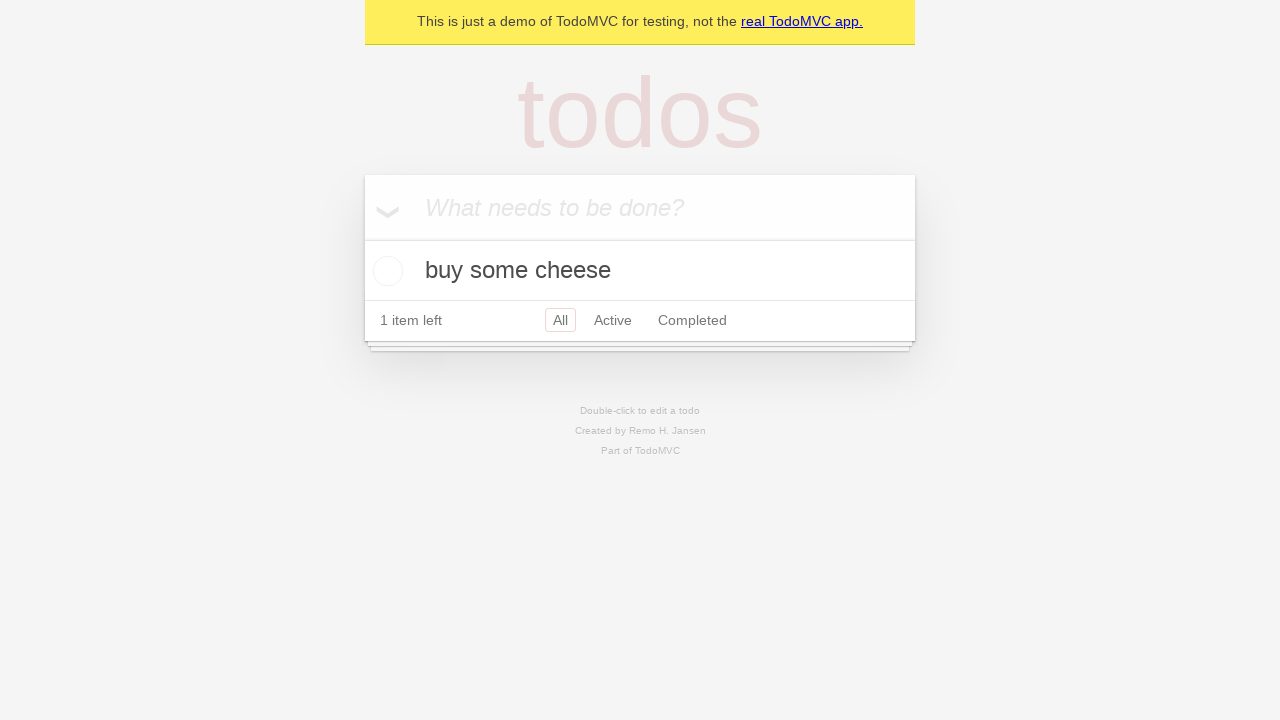

Filled todo input field with 'feed the cat' on internal:attr=[placeholder="What needs to be done?"i]
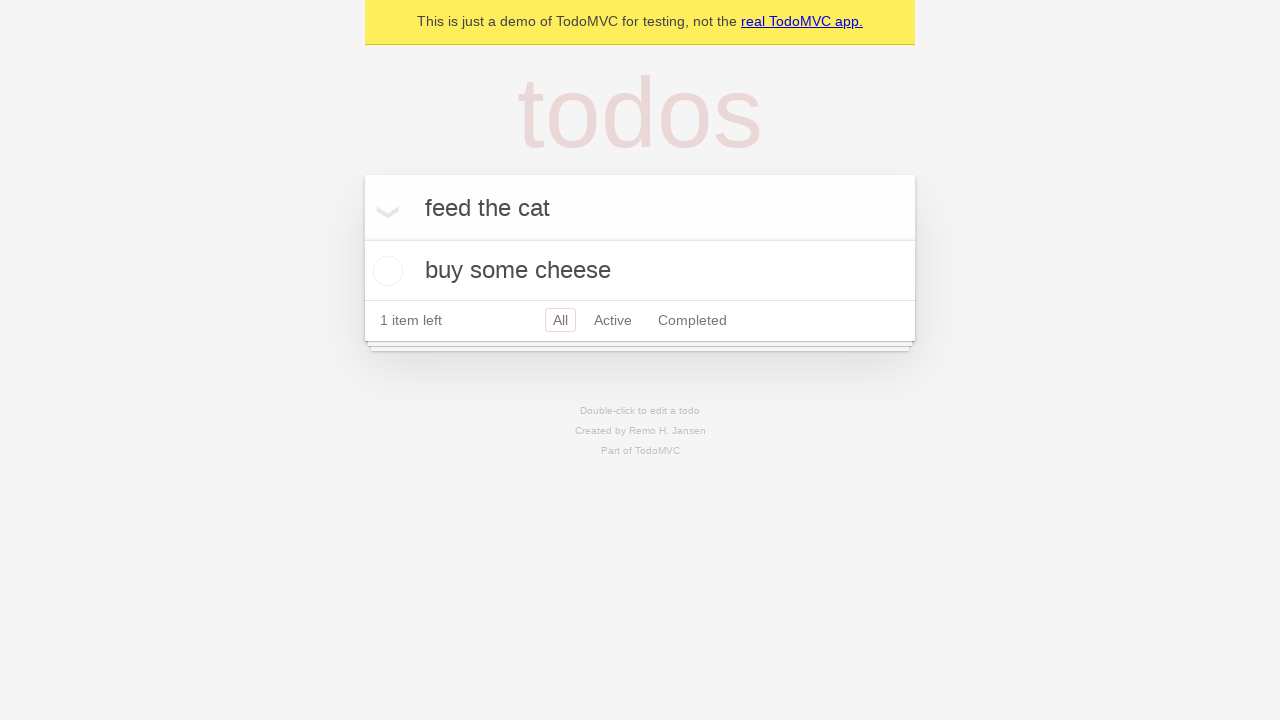

Pressed Enter to add todo item 'feed the cat' on internal:attr=[placeholder="What needs to be done?"i]
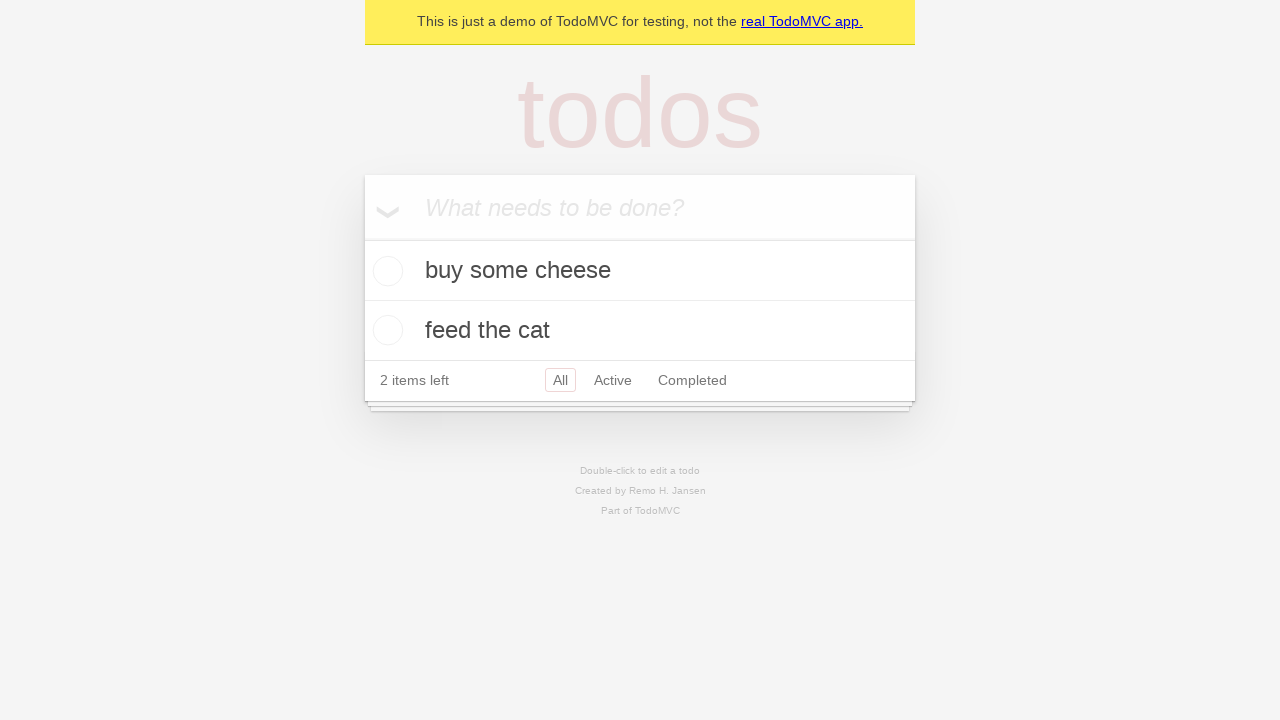

Filled todo input field with 'book a doctors appointment' on internal:attr=[placeholder="What needs to be done?"i]
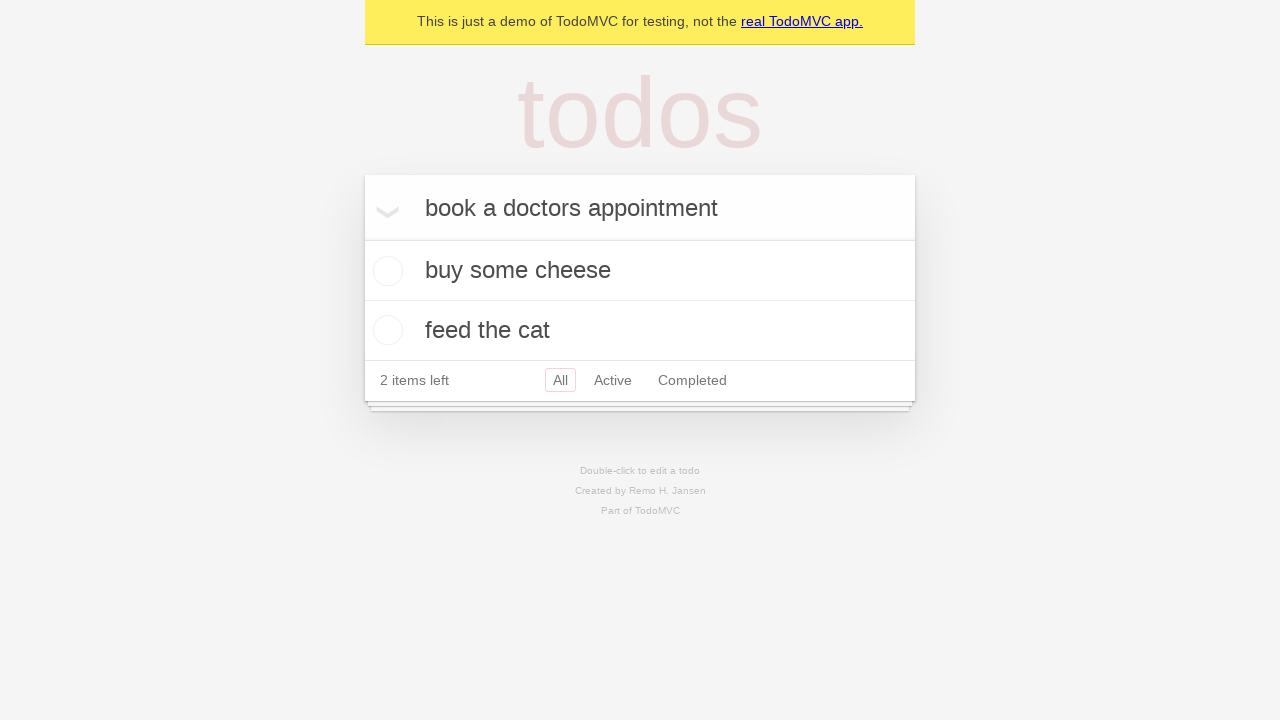

Pressed Enter to add todo item 'book a doctors appointment' on internal:attr=[placeholder="What needs to be done?"i]
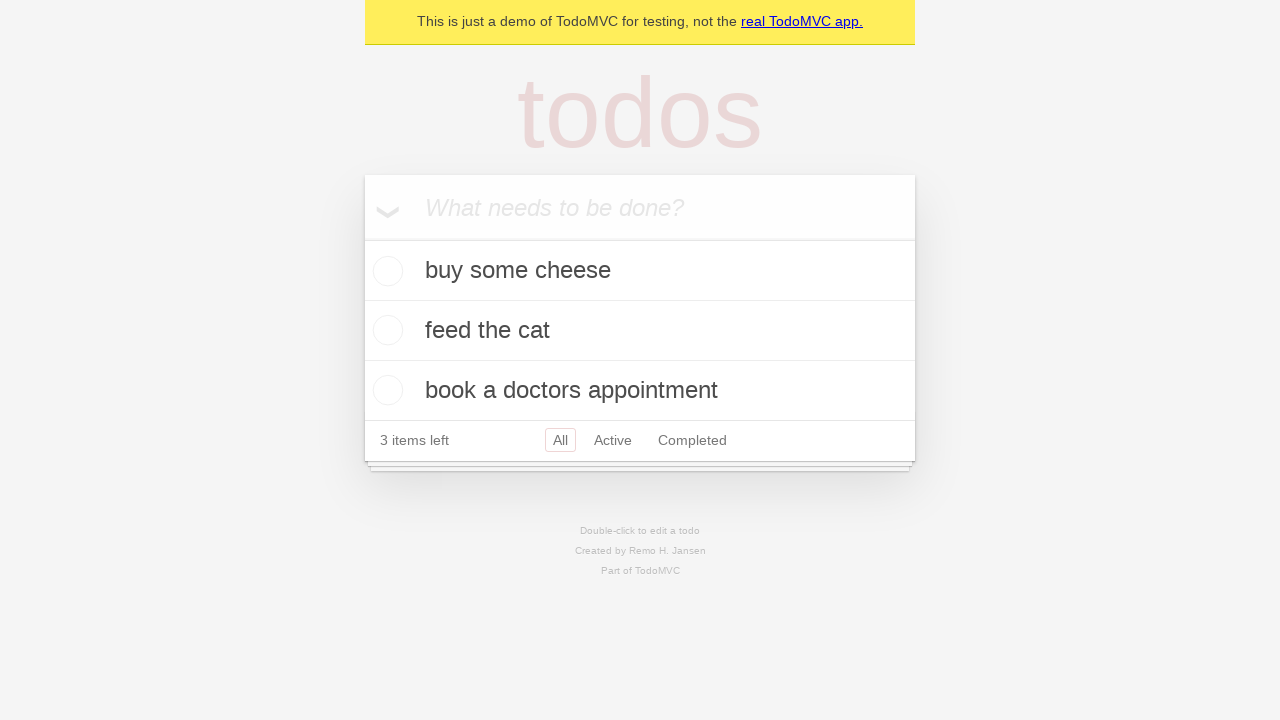

Todo count element appeared
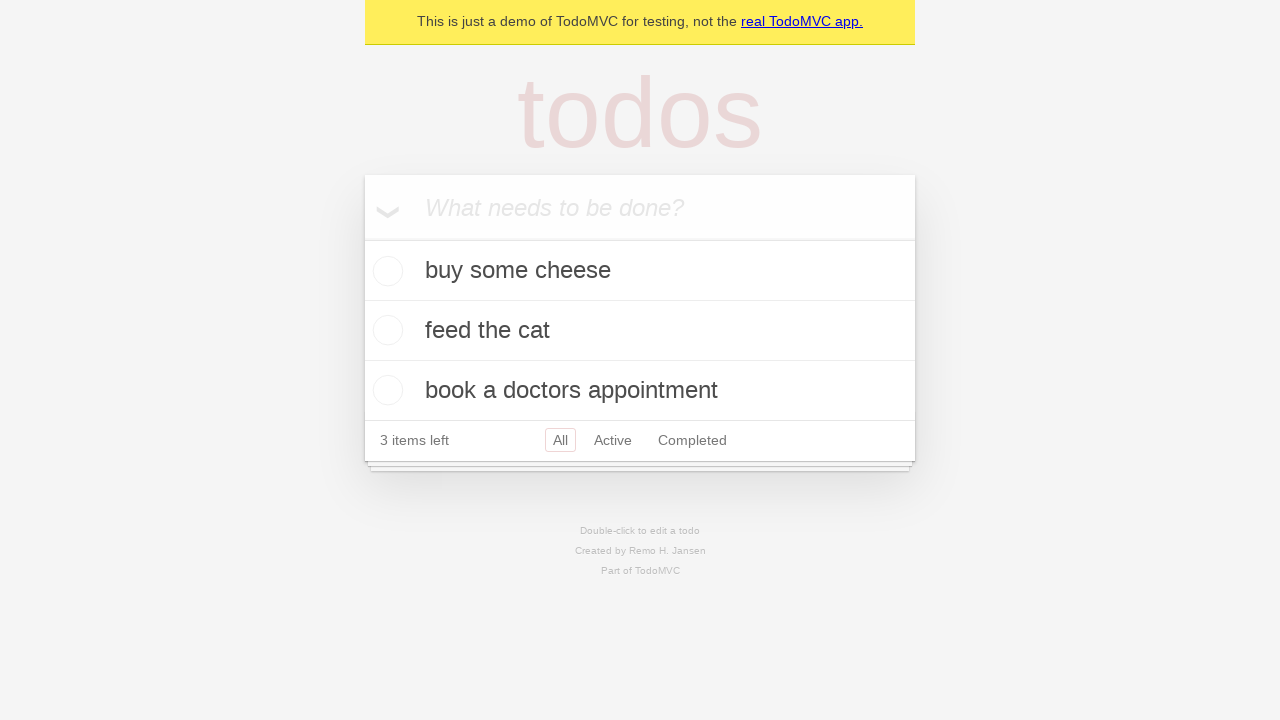

Verified that all 3 todo items are displayed in the list
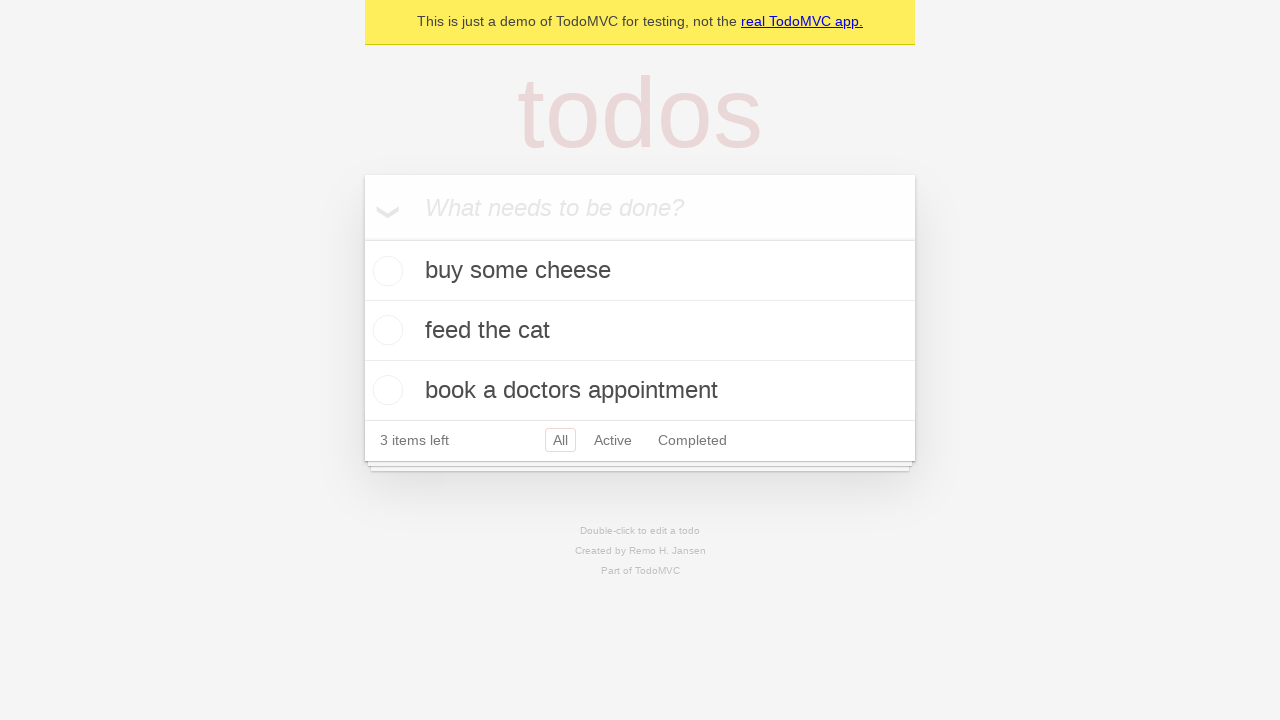

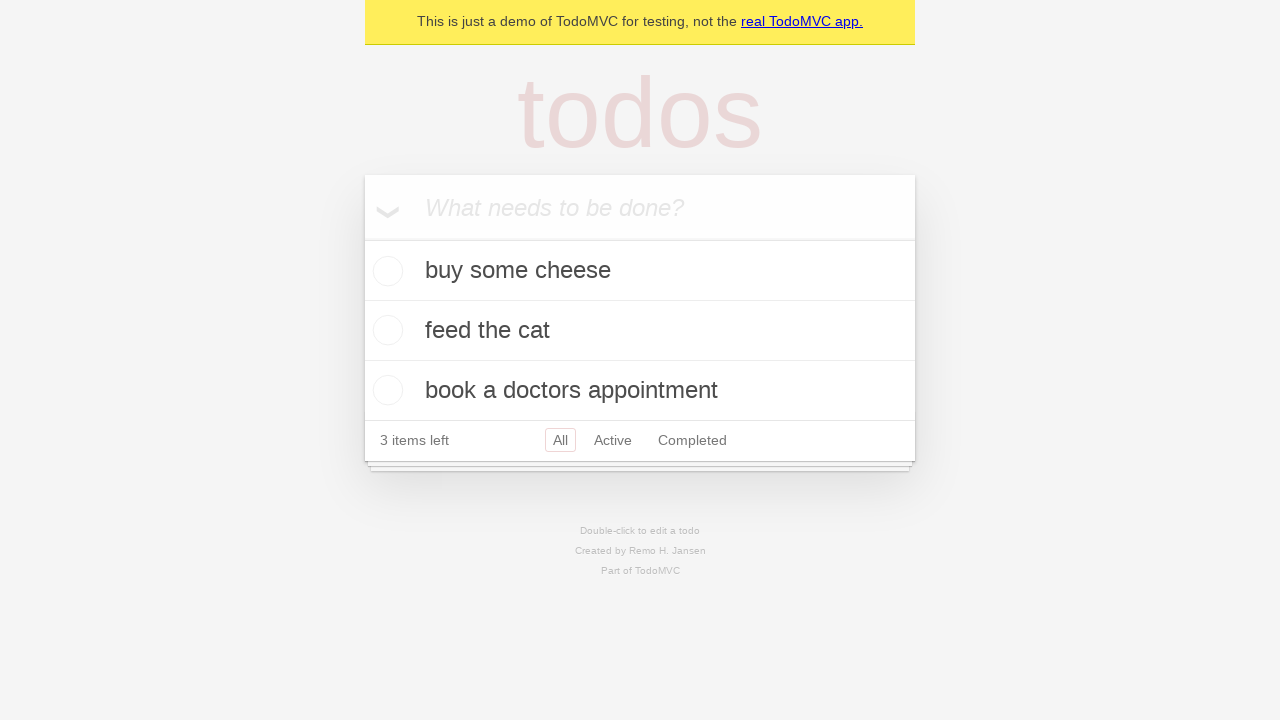